Tests clicking a primary button on the UI Testing Playground's class attribute challenge page, which demonstrates handling elements with dynamic class attributes.

Starting URL: http://uitestingplayground.com/classattr

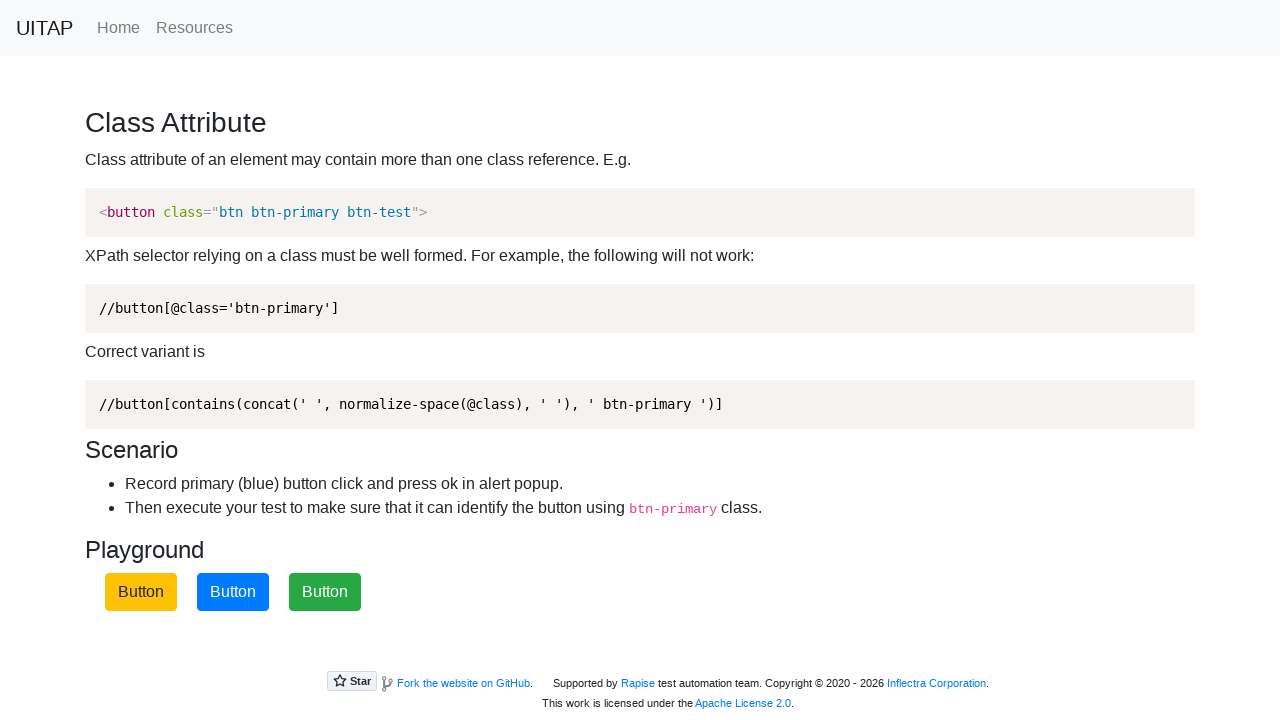

Waited for primary button to be visible on class attribute challenge page
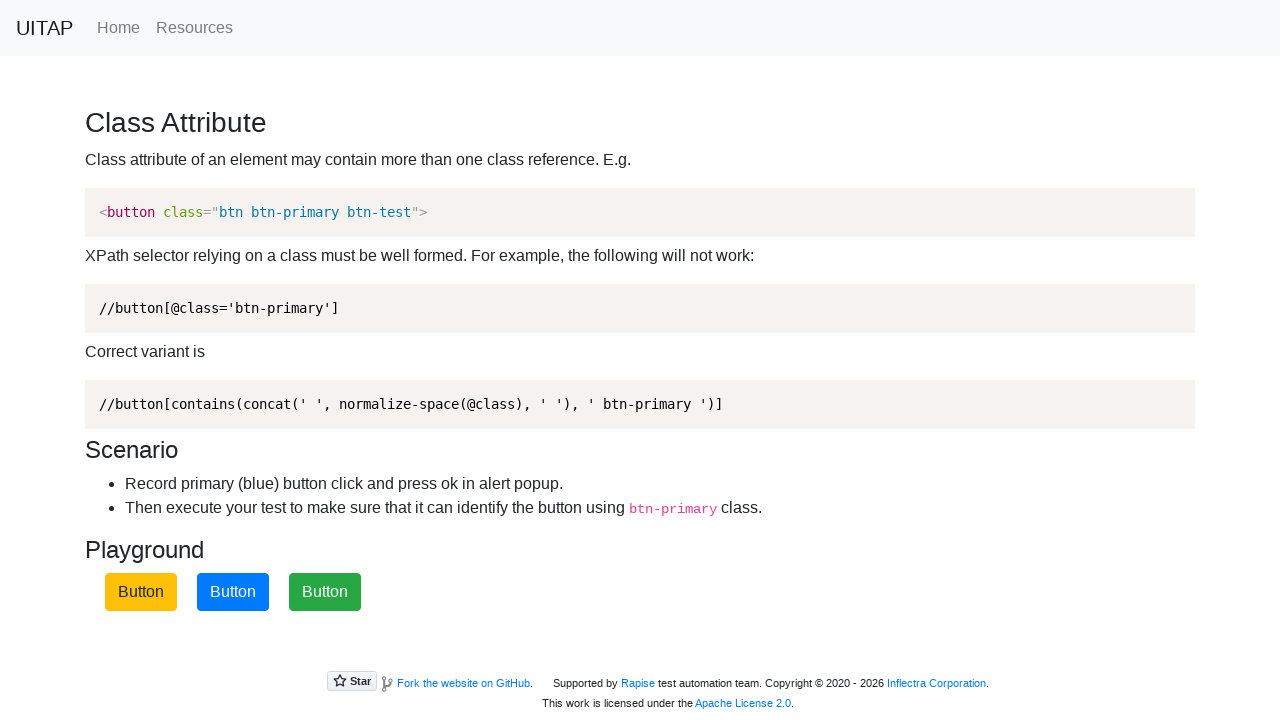

Clicked the primary button with dynamic class attribute at (233, 592) on .btn-primary
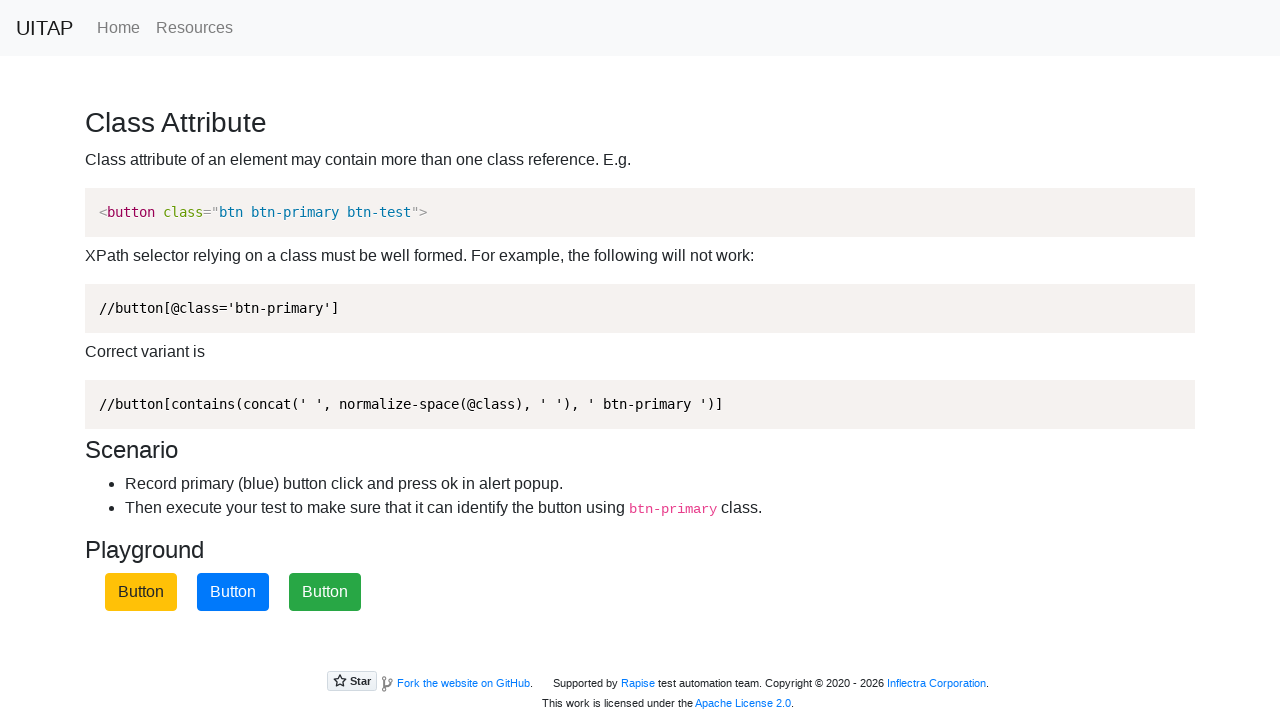

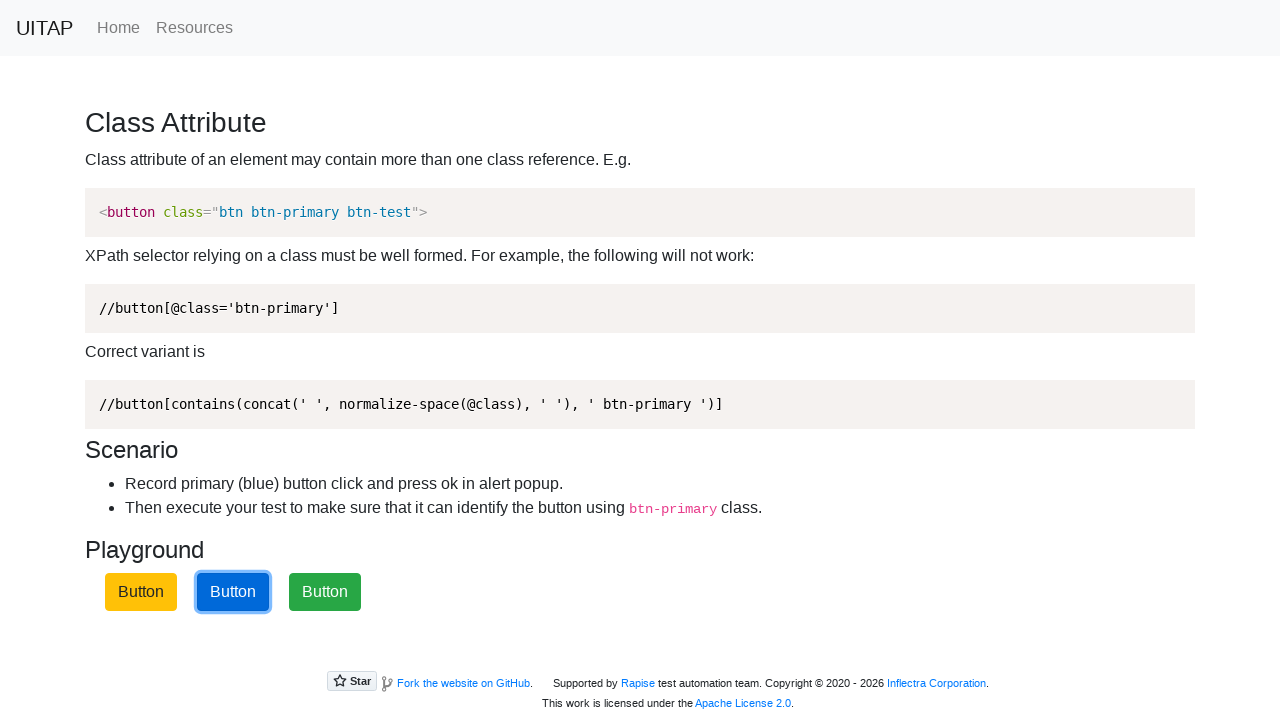